Tests web table functionality by clicking the add record button and filling in first name and last name fields in the form

Starting URL: https://demoqa.com/webtables

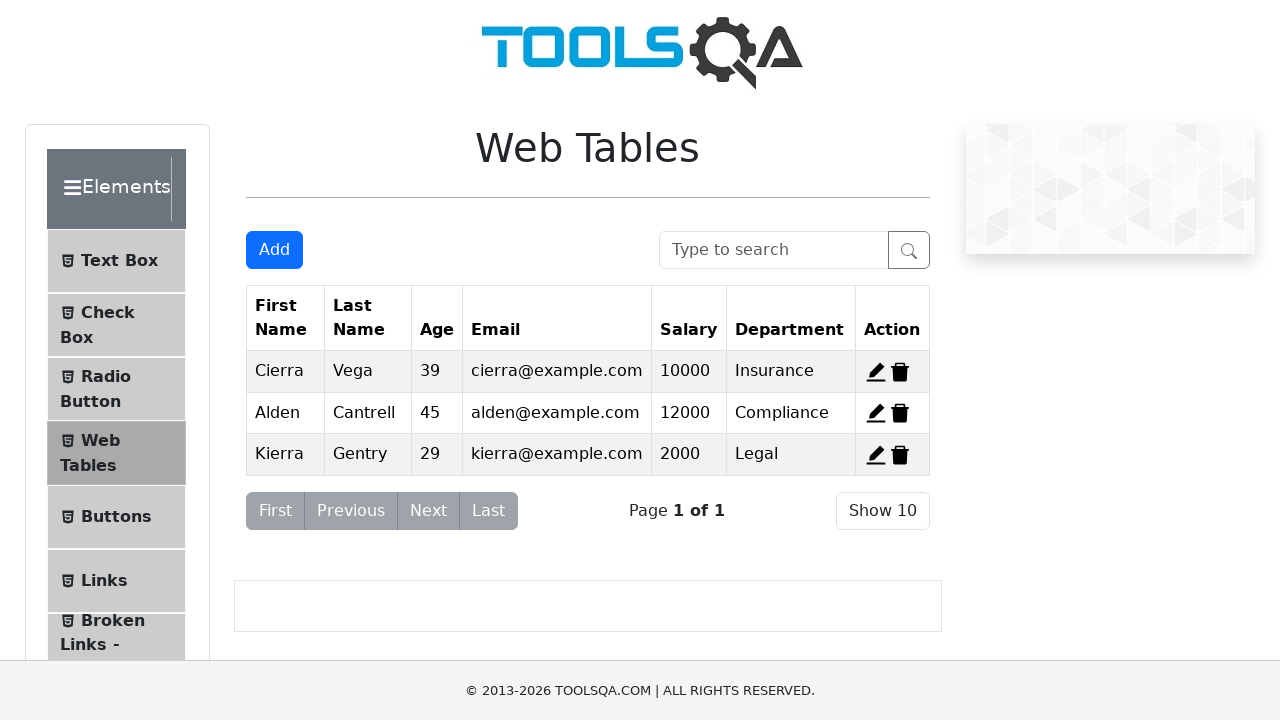

Clicked the 'Add New Record' button to open the form at (274, 250) on #addNewRecordButton
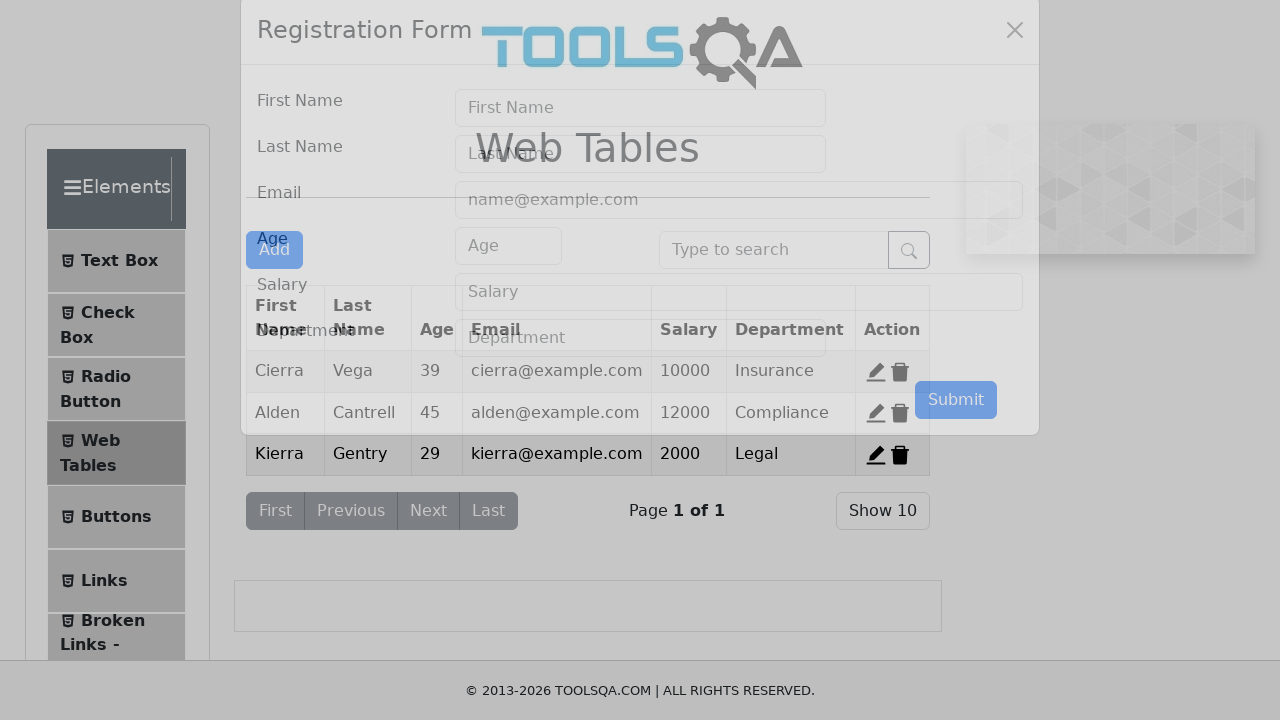

Filled in first name field with 'Stefania' on #firstName
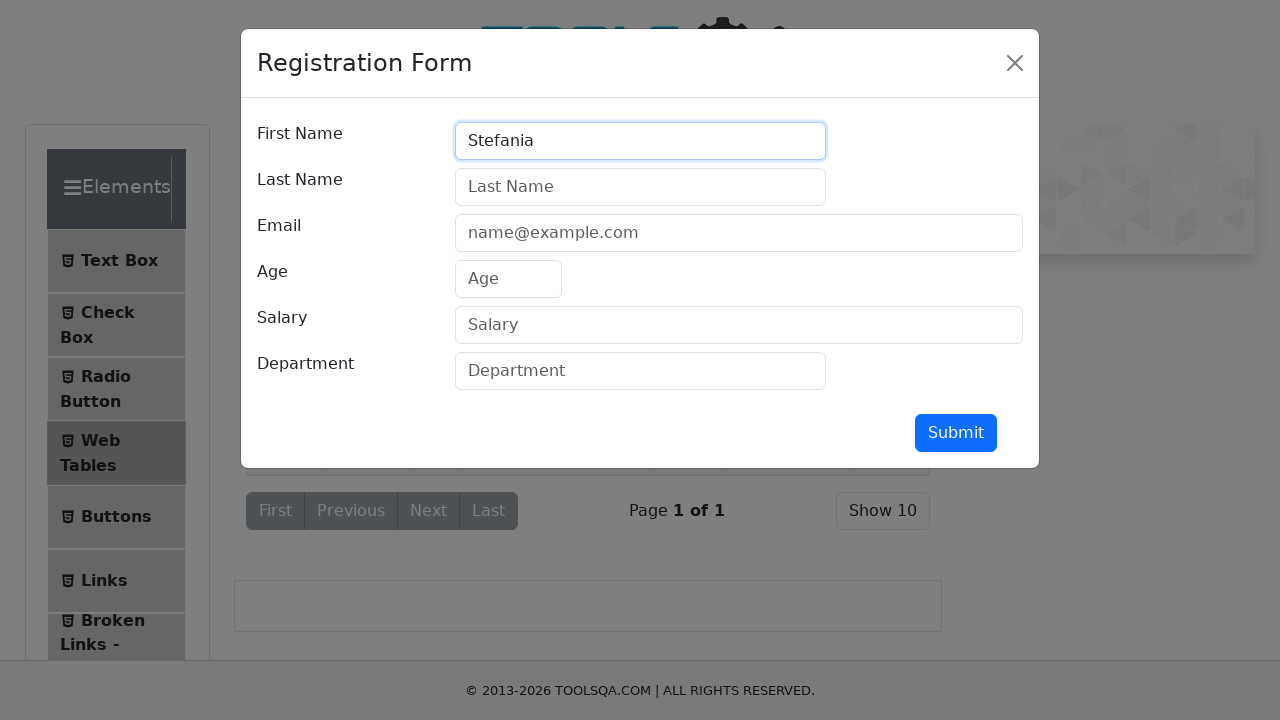

Filled in last name field with 'Danila' on #lastName
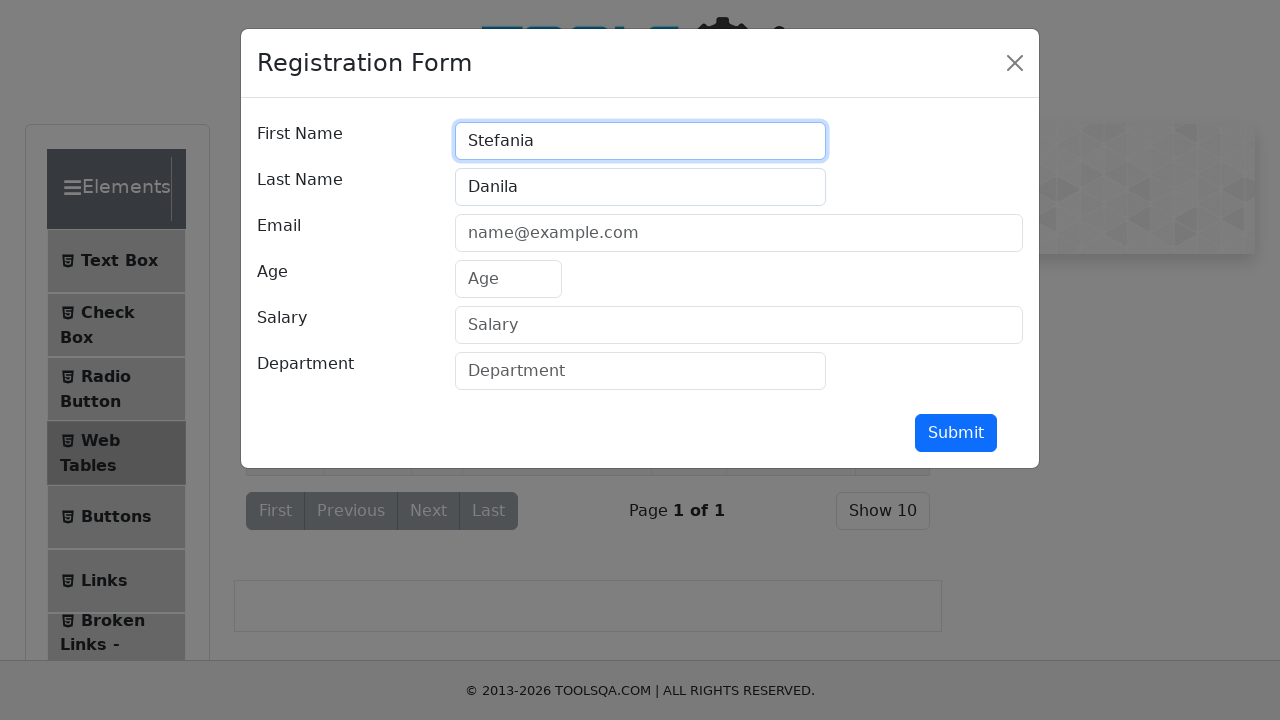

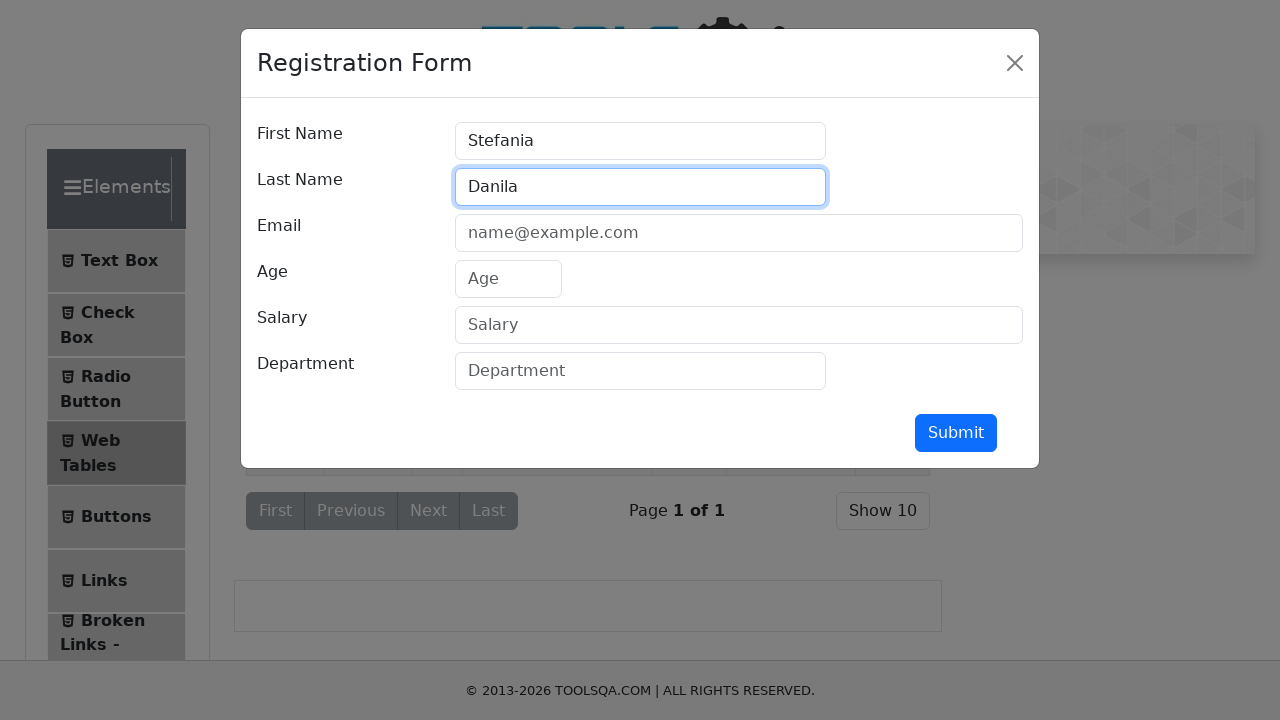